Tests the message creation functionality by navigating to the Messages page, filling in name, email, and message fields, submitting the form, and verifying the message count is updated.

Starting URL: https://certicon-testing.azurewebsites.net/

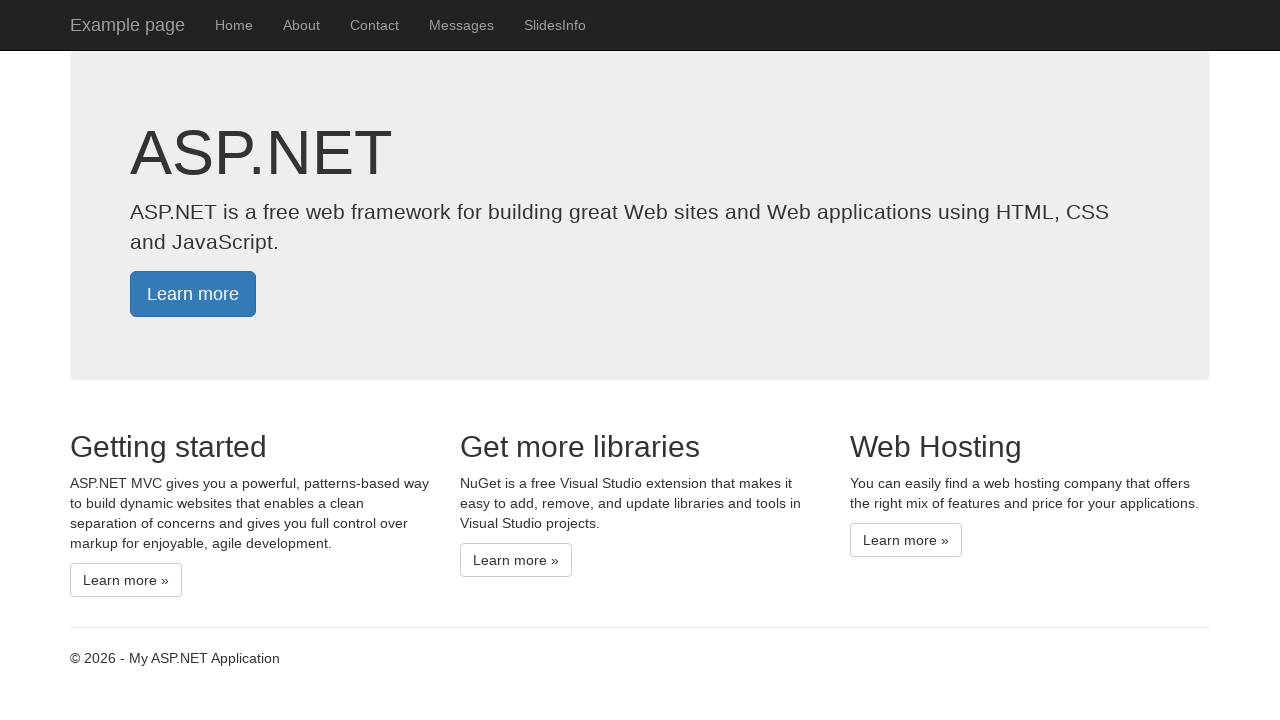

Navigated to the starting URL
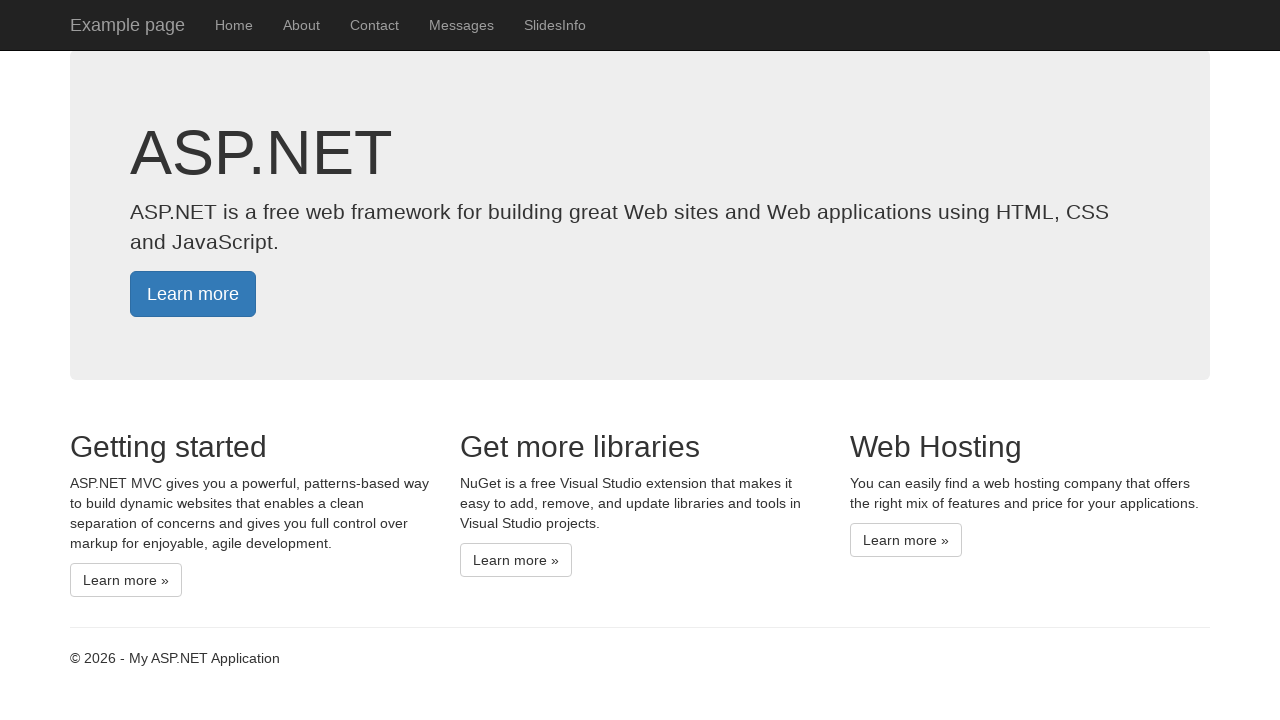

Clicked the Messages link to navigate to Messages page at (462, 25) on text=Messages
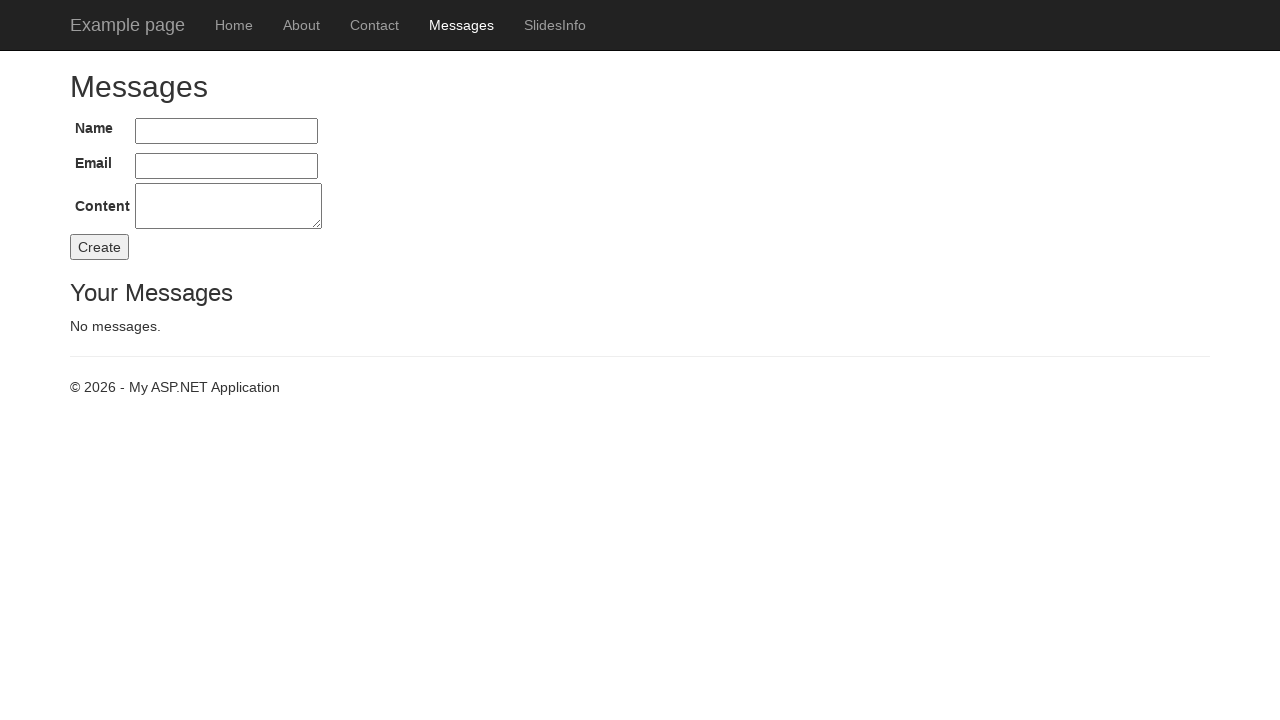

Filled in name field with 'John Smith' on #Name
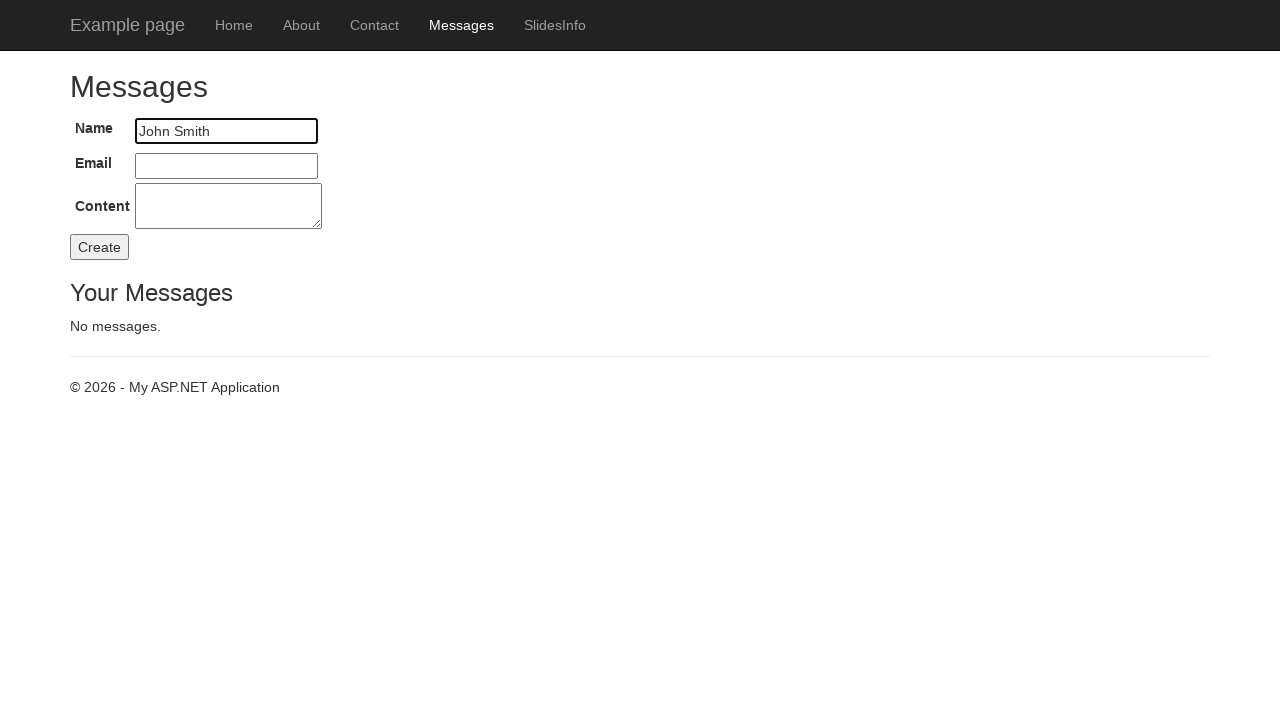

Filled in email field with 'john.smith@example.com' on #Email
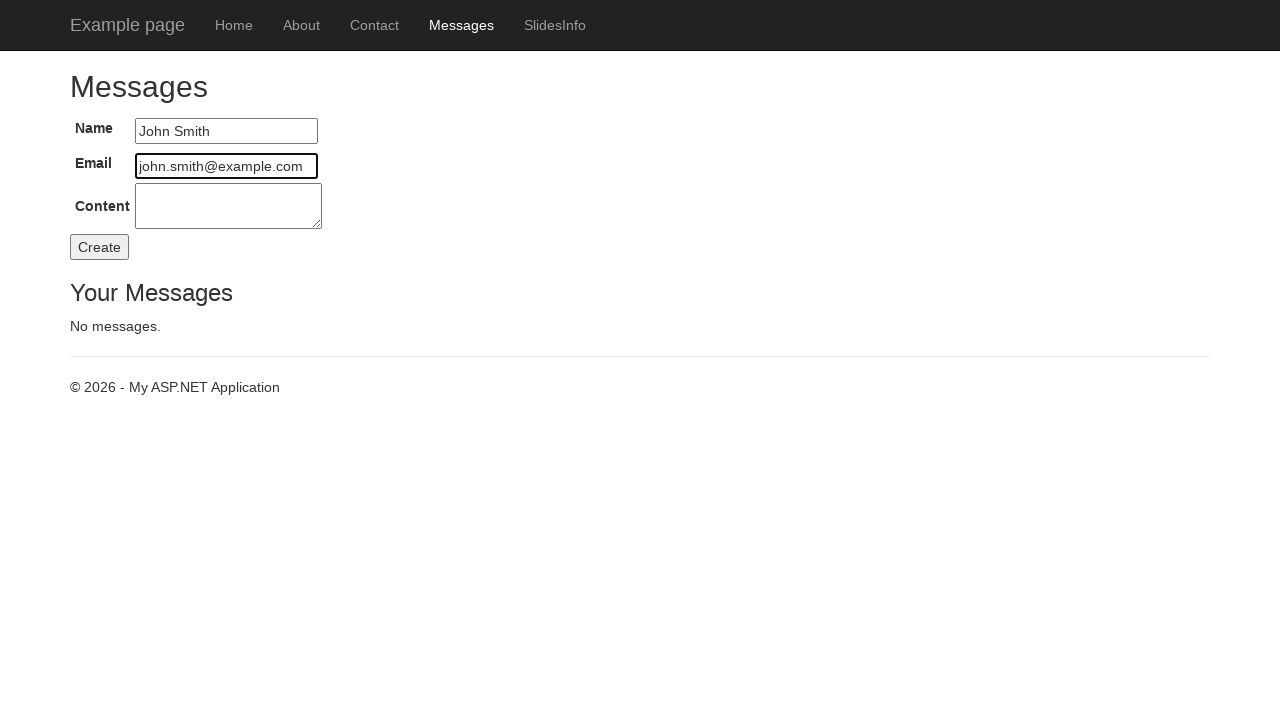

Filled in message content field with test message on #Content
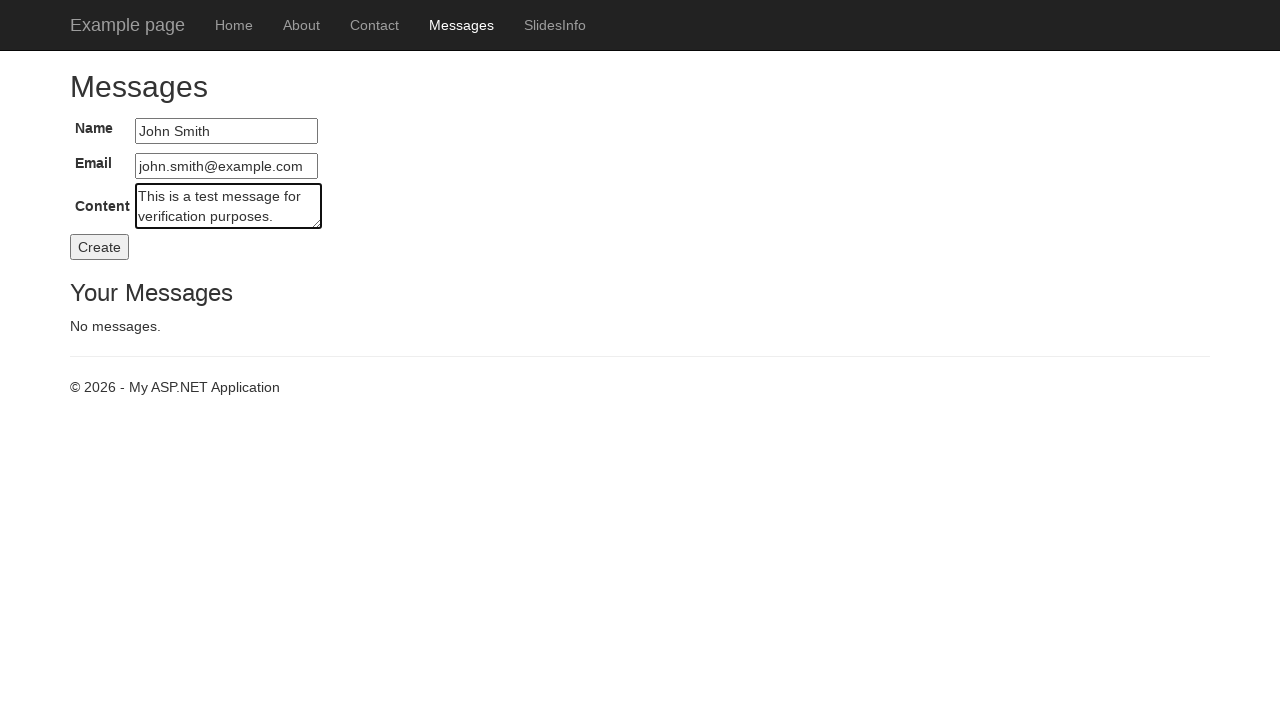

Clicked the Create button to submit the message form at (100, 247) on #buttonCreate
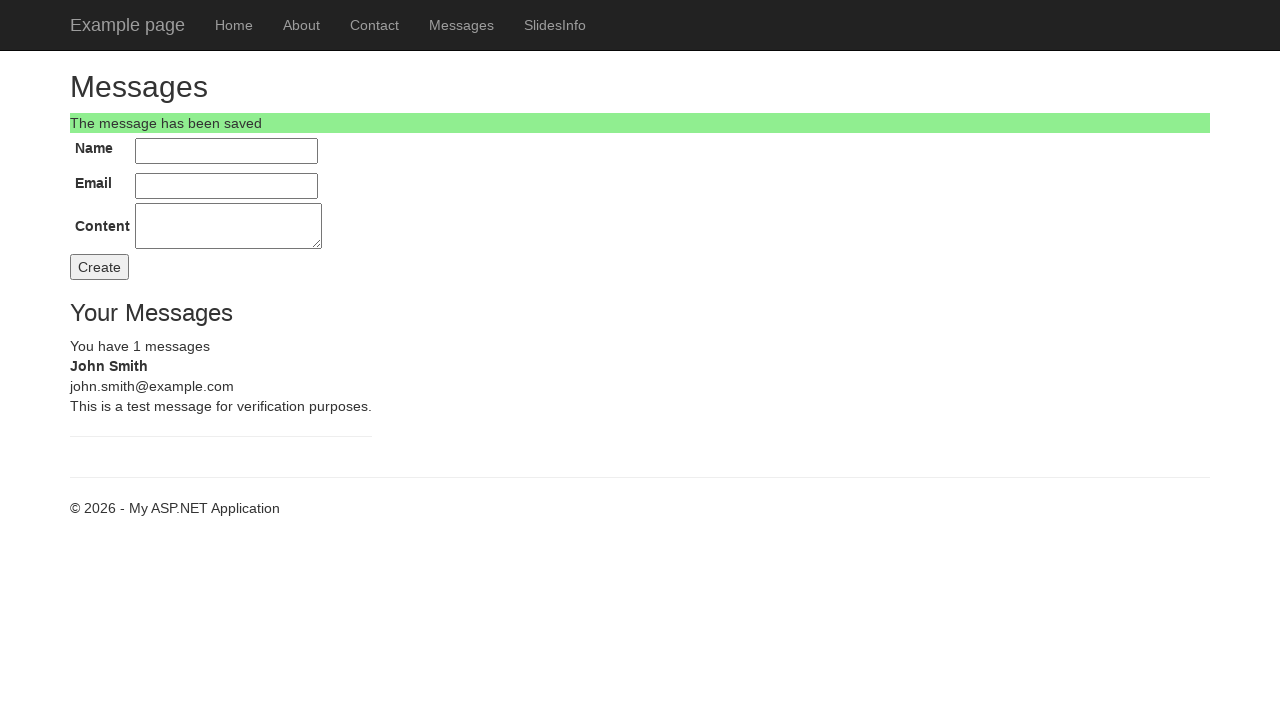

Verified message was created by confirming message count element loaded
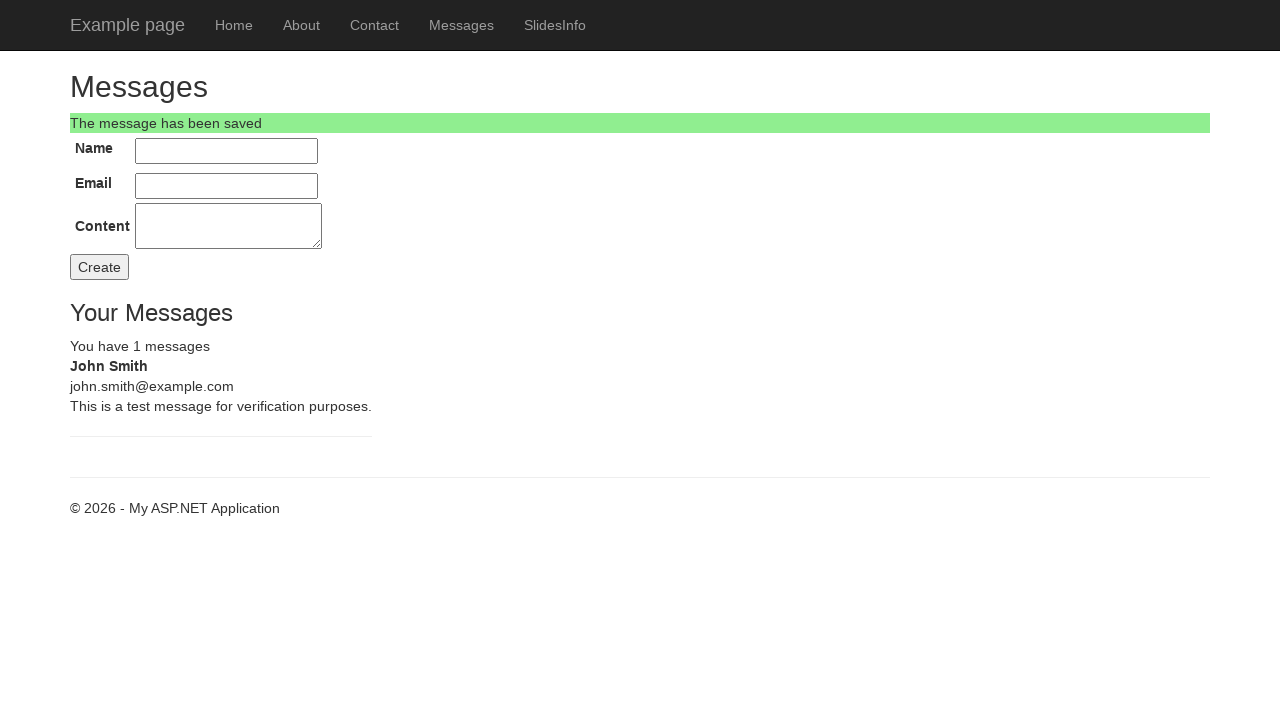

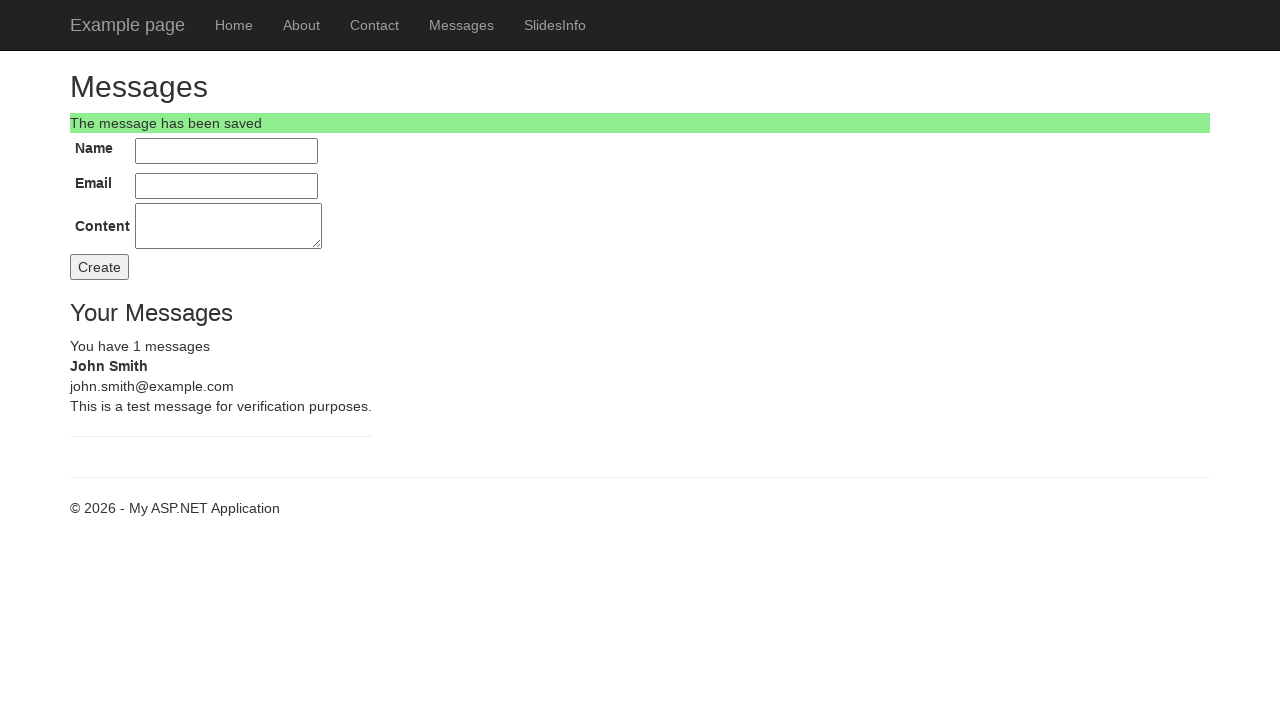